Tests drag and drop functionality on jQuery UI demo page by dragging an element from source to target location

Starting URL: https://jqueryui.com/droppable/

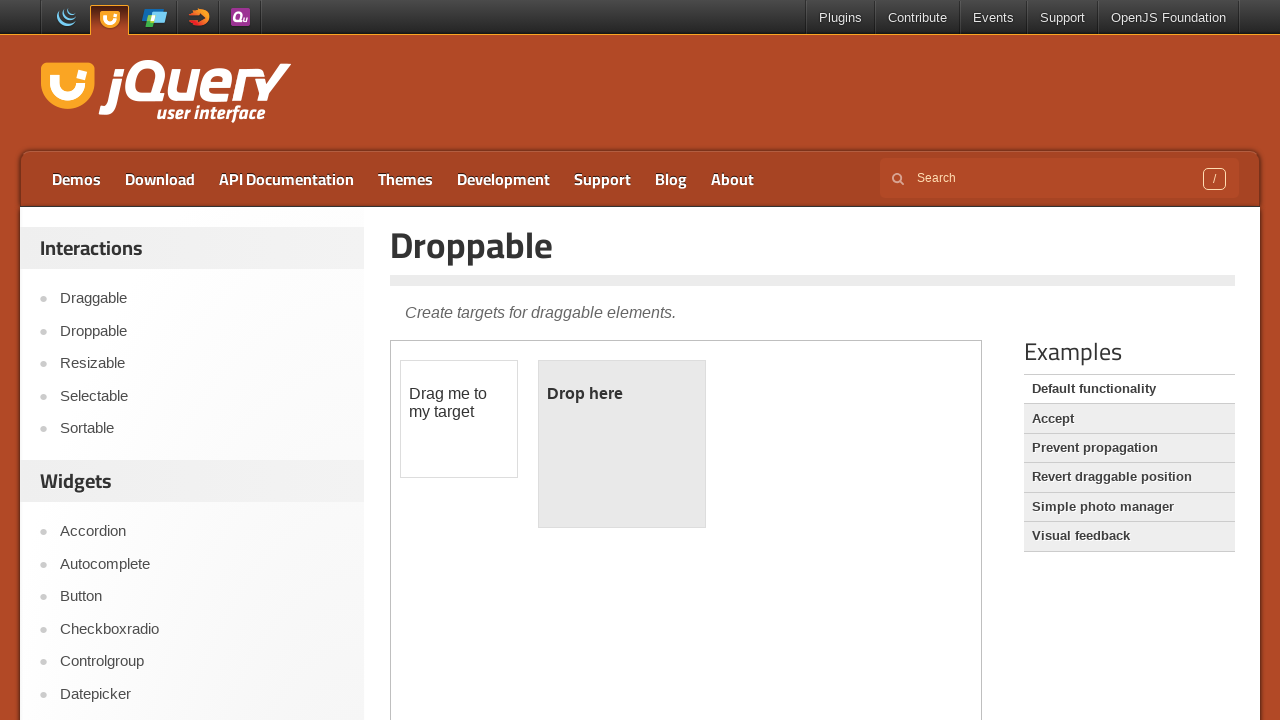

Located demo iframe containing drag and drop elements
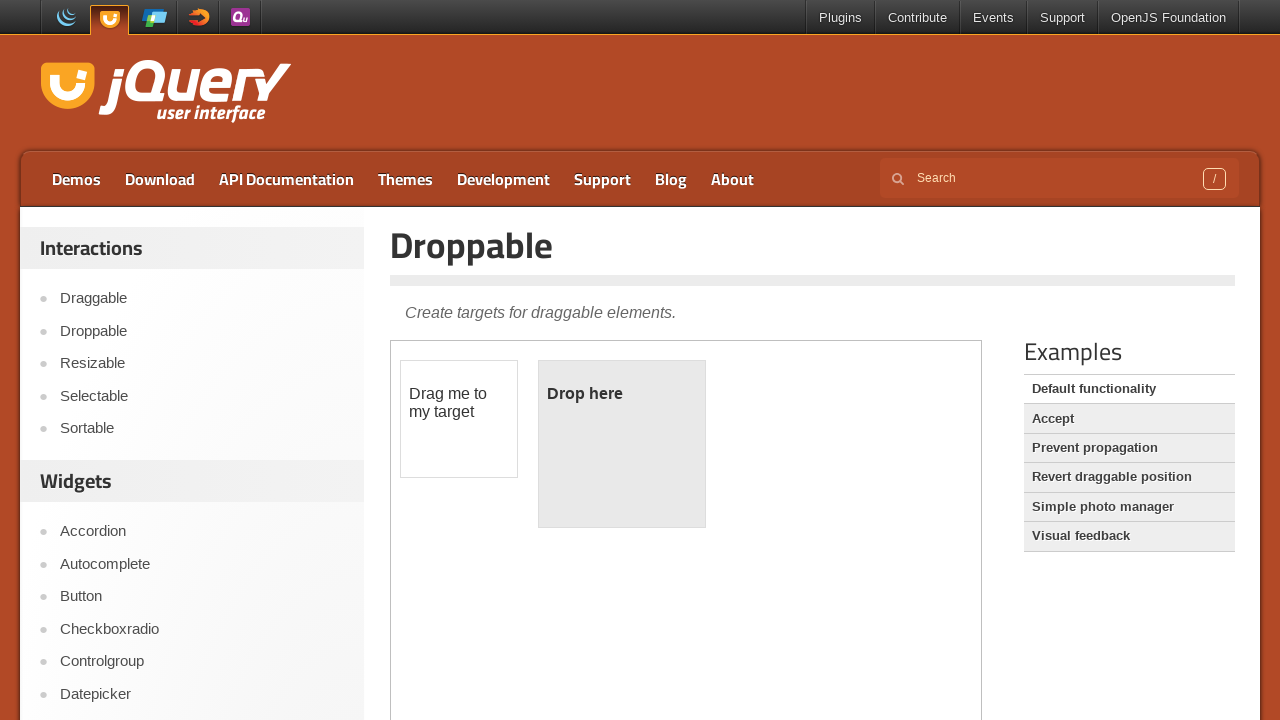

Located draggable element with ID 'draggable'
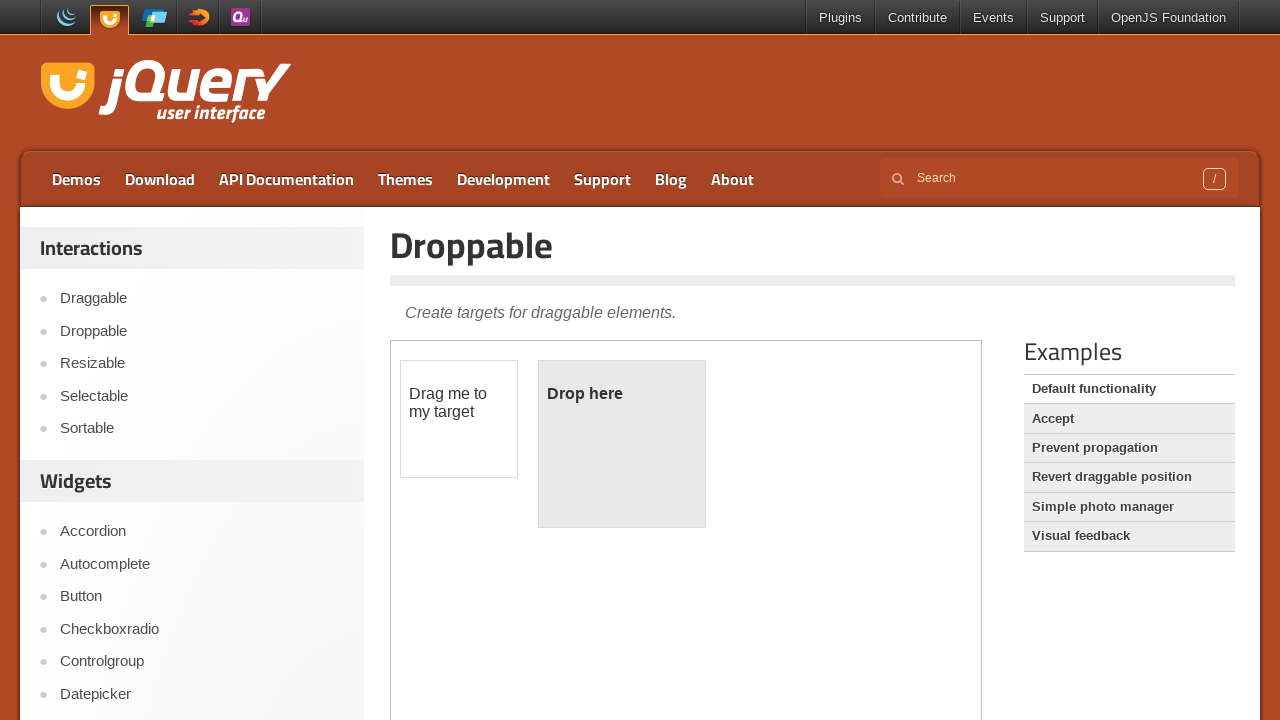

Located droppable target element with ID 'droppable'
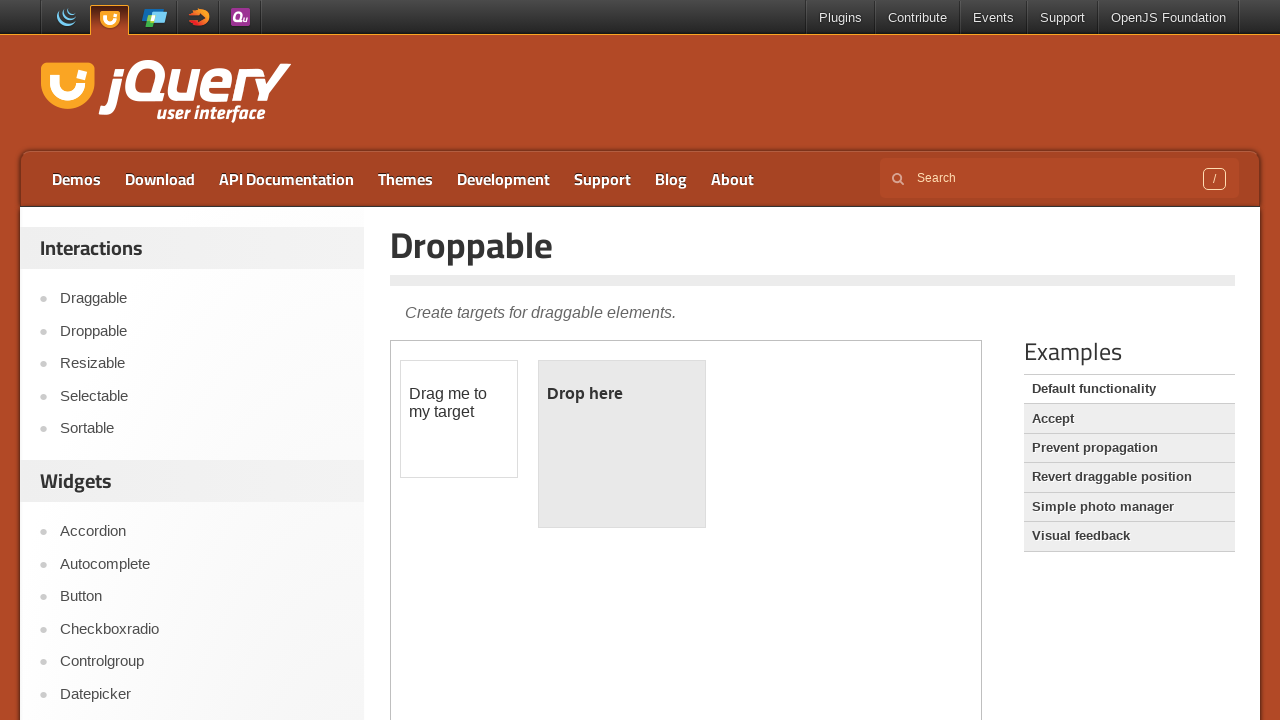

Dragged element from source to droppable target location at (622, 444)
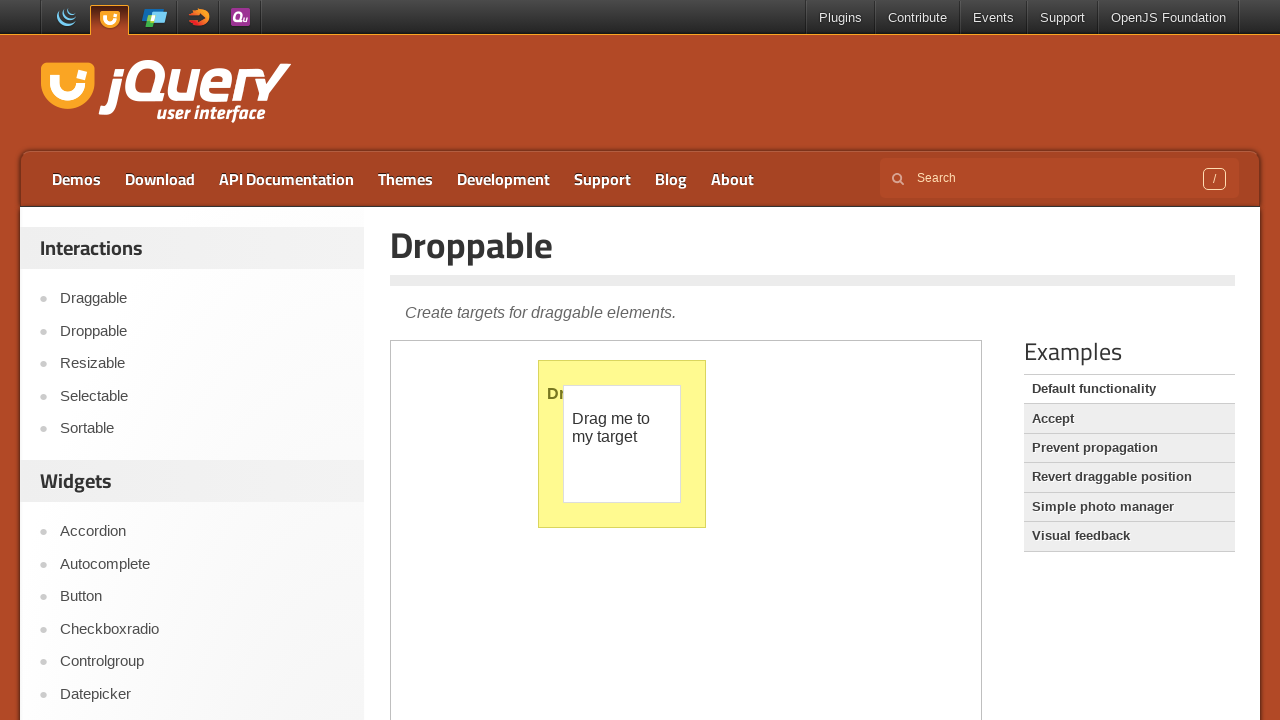

Verified drop was successful - droppable element text: '
	Dropped!
'
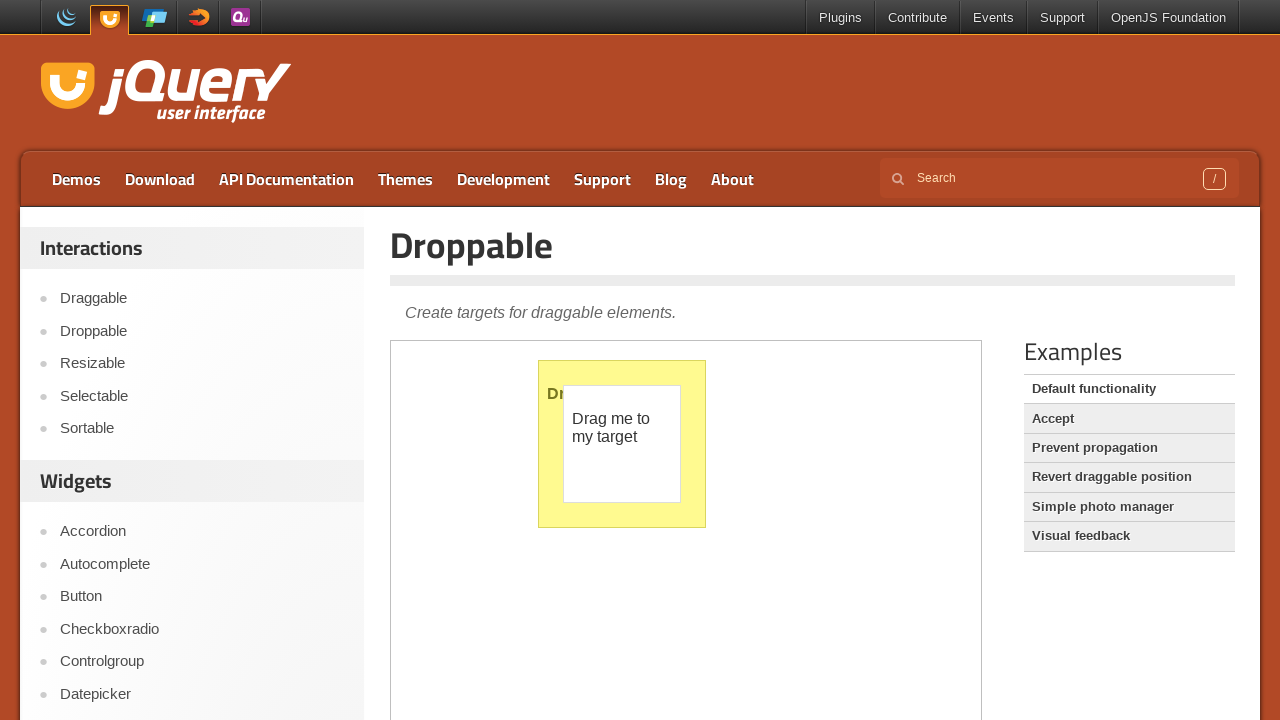

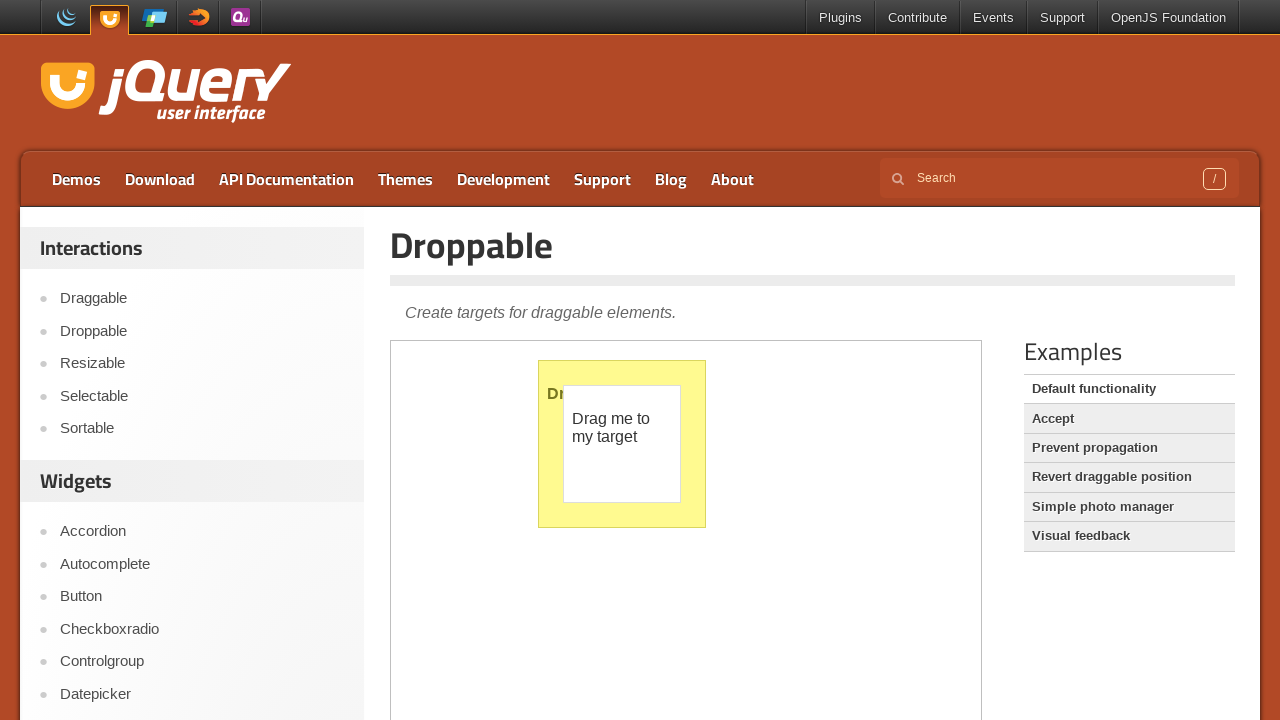